Tests that other controls are hidden when editing a todo item

Starting URL: https://demo.playwright.dev/todomvc

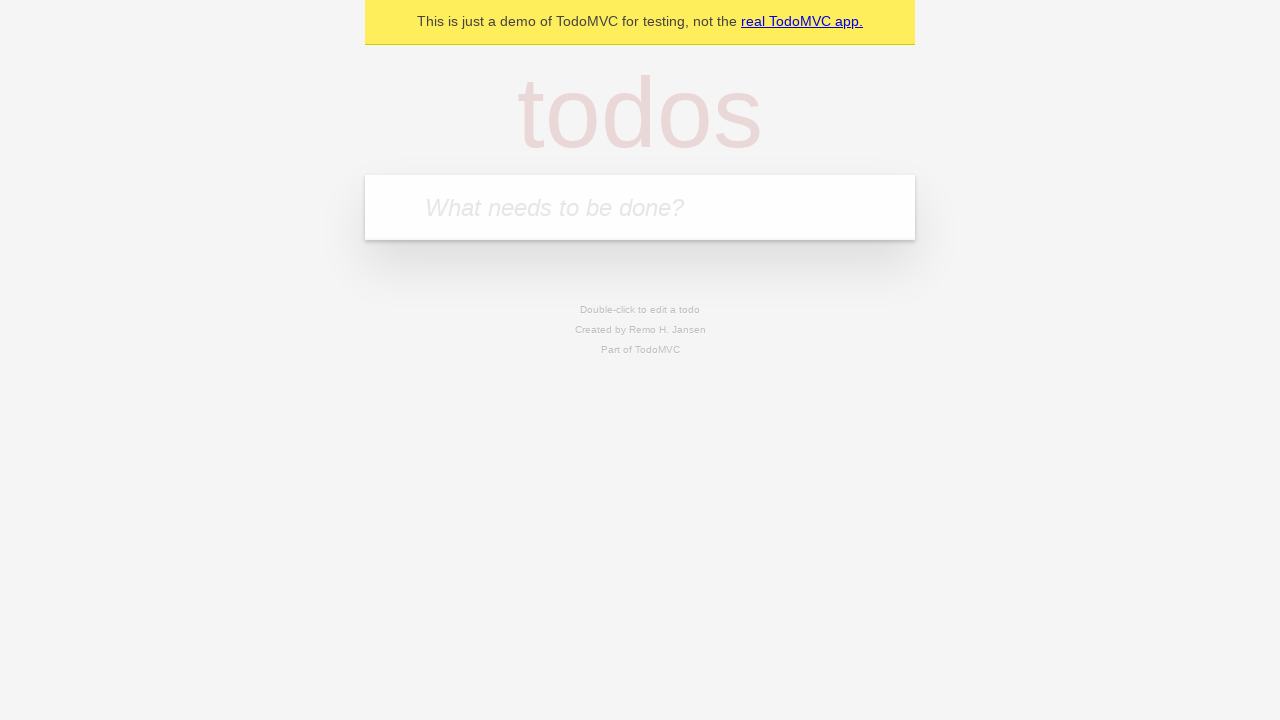

Filled new todo input with 'buy some cheese' on .new-todo
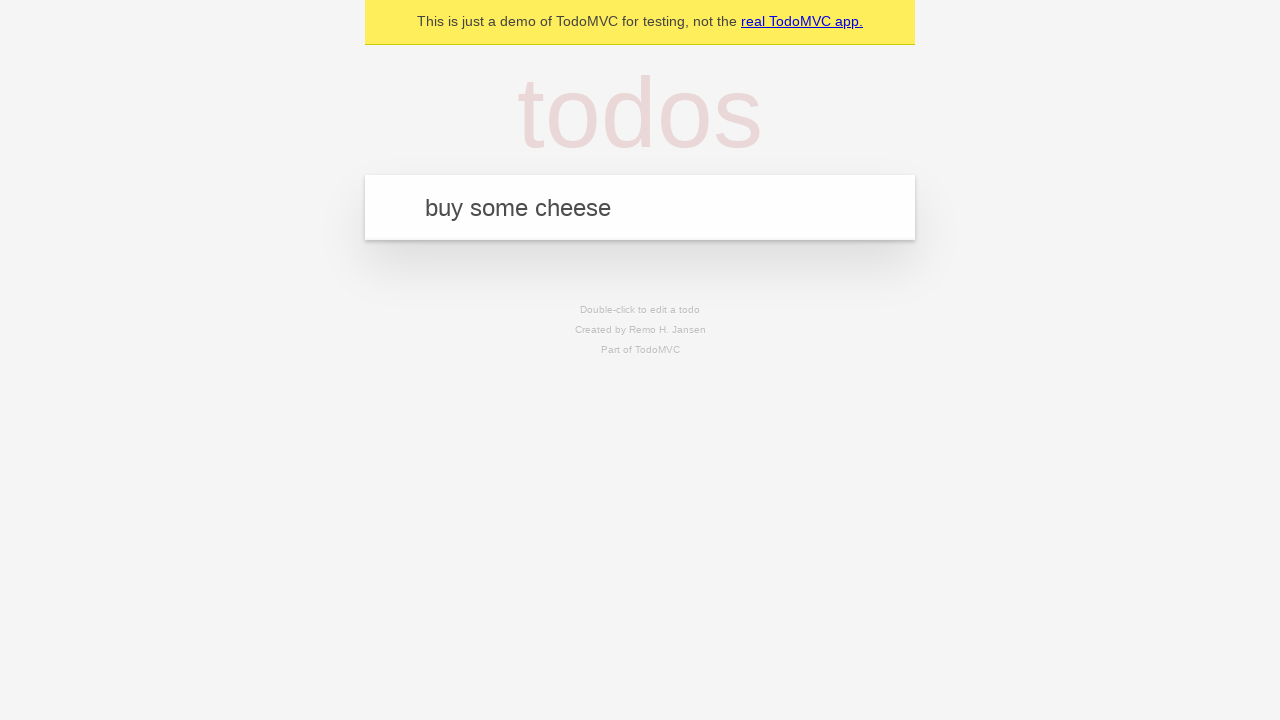

Pressed Enter to add first todo on .new-todo
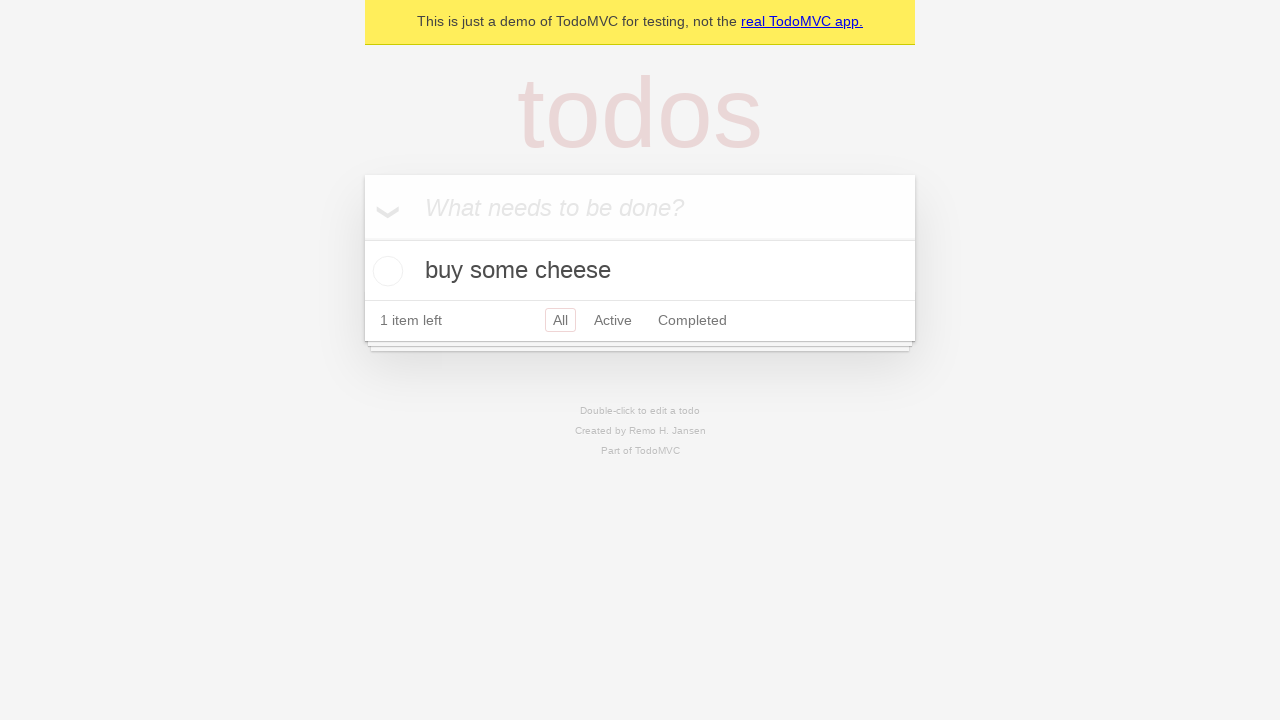

Filled new todo input with 'feed the cat' on .new-todo
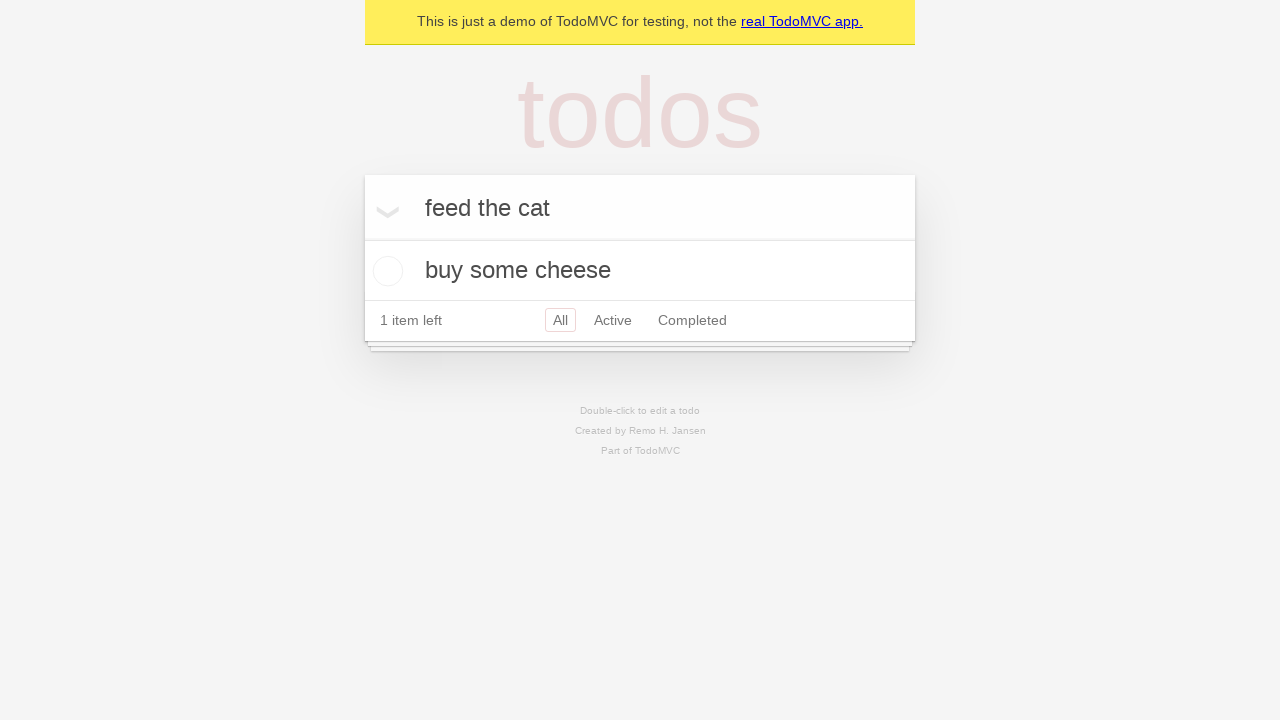

Pressed Enter to add second todo on .new-todo
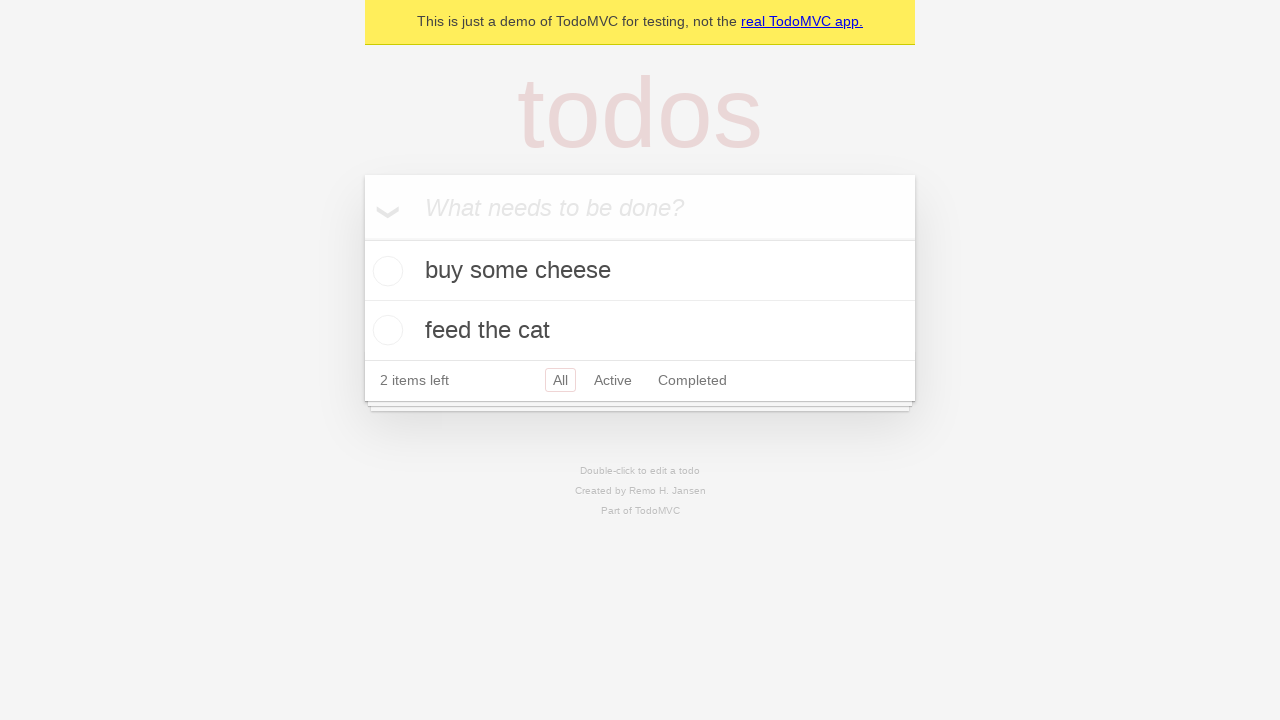

Filled new todo input with 'book a doctors appointment' on .new-todo
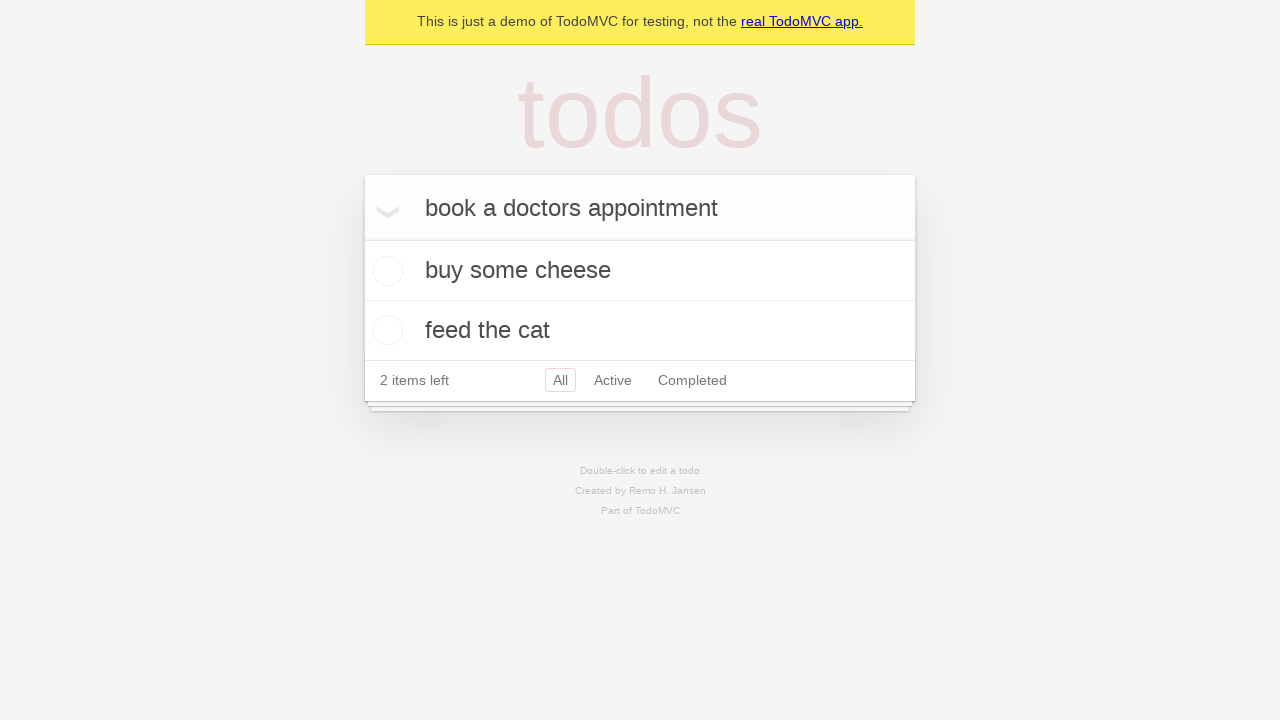

Pressed Enter to add third todo on .new-todo
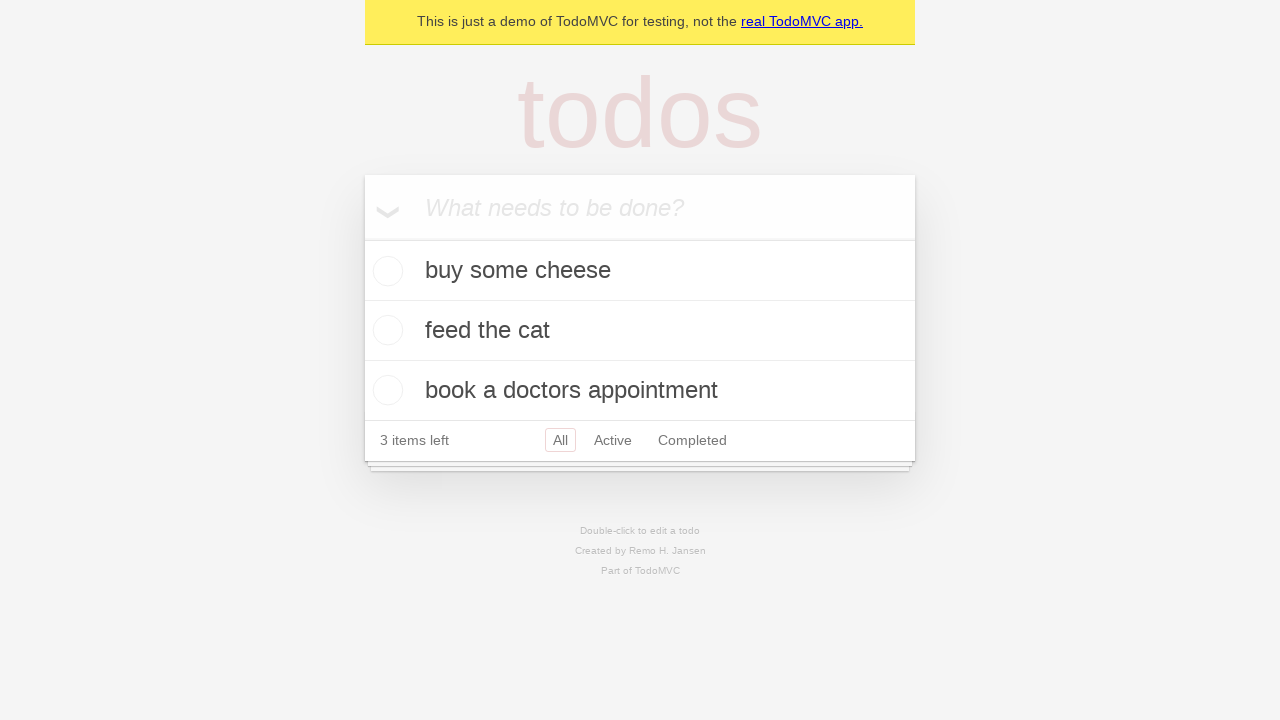

Waited for all three todo items to be added
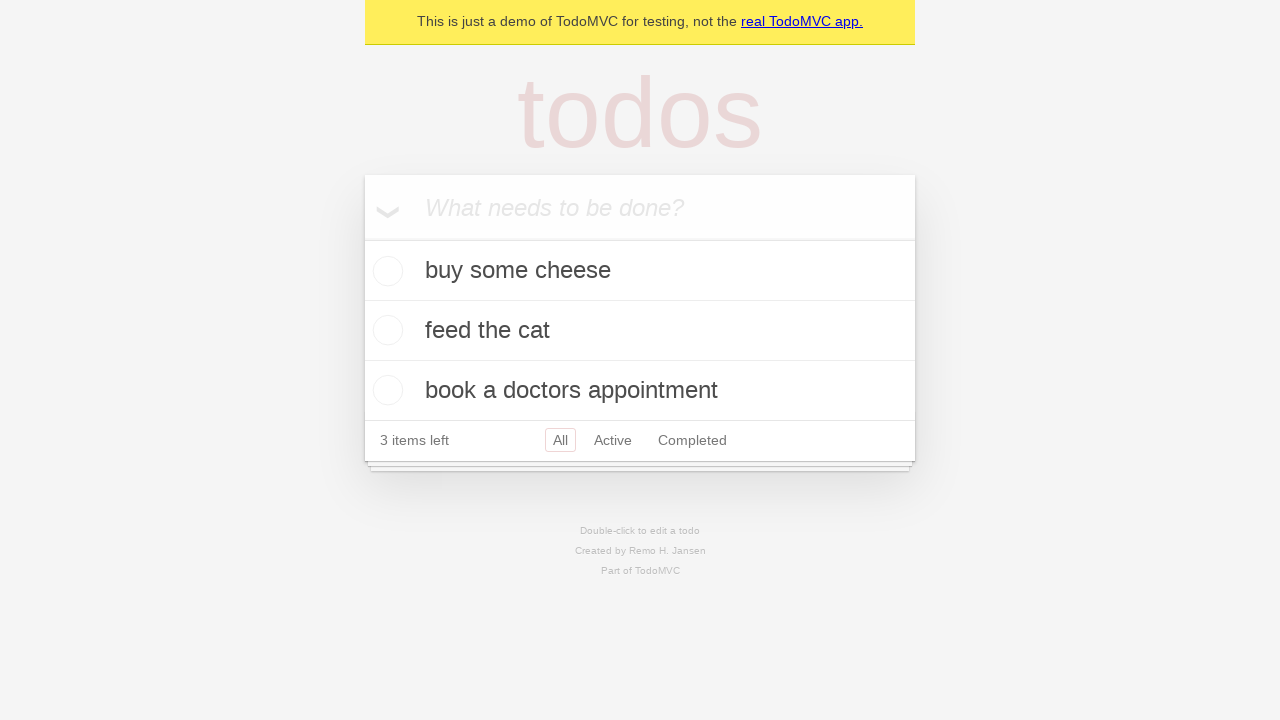

Double-clicked second todo item to enter edit mode at (640, 331) on .todo-list li >> nth=1
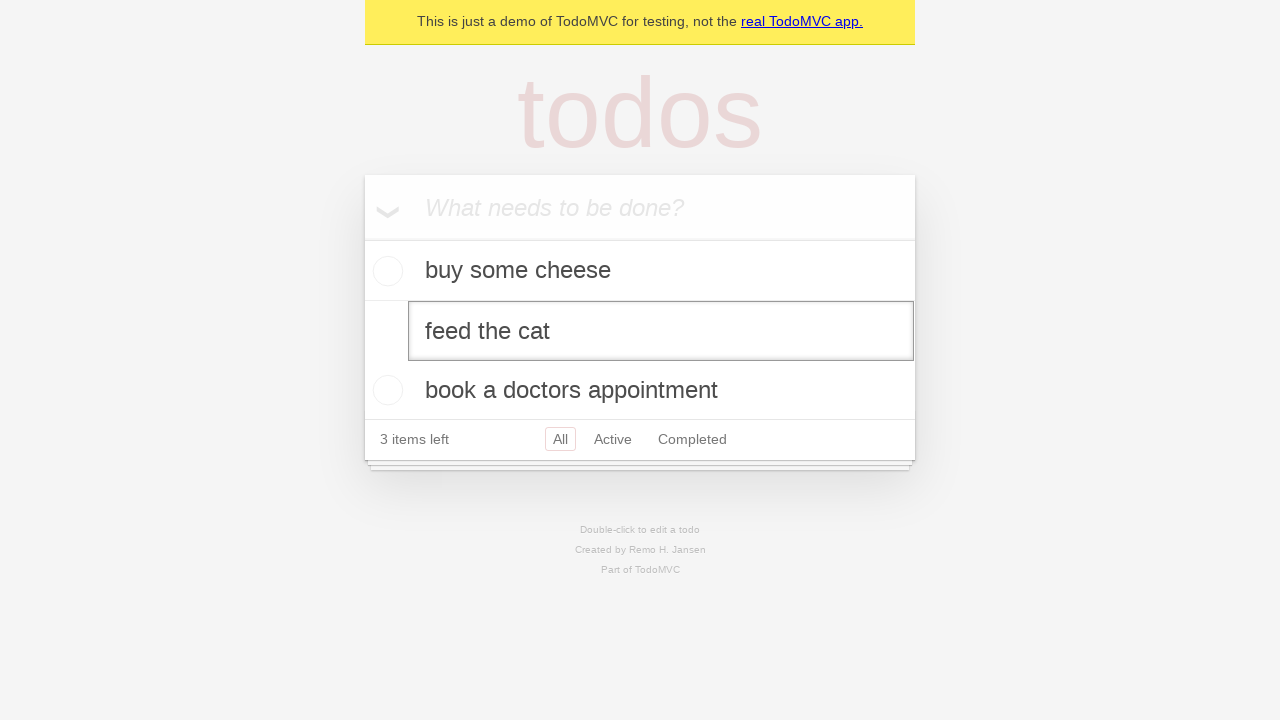

Second todo entered edit mode with other controls hidden
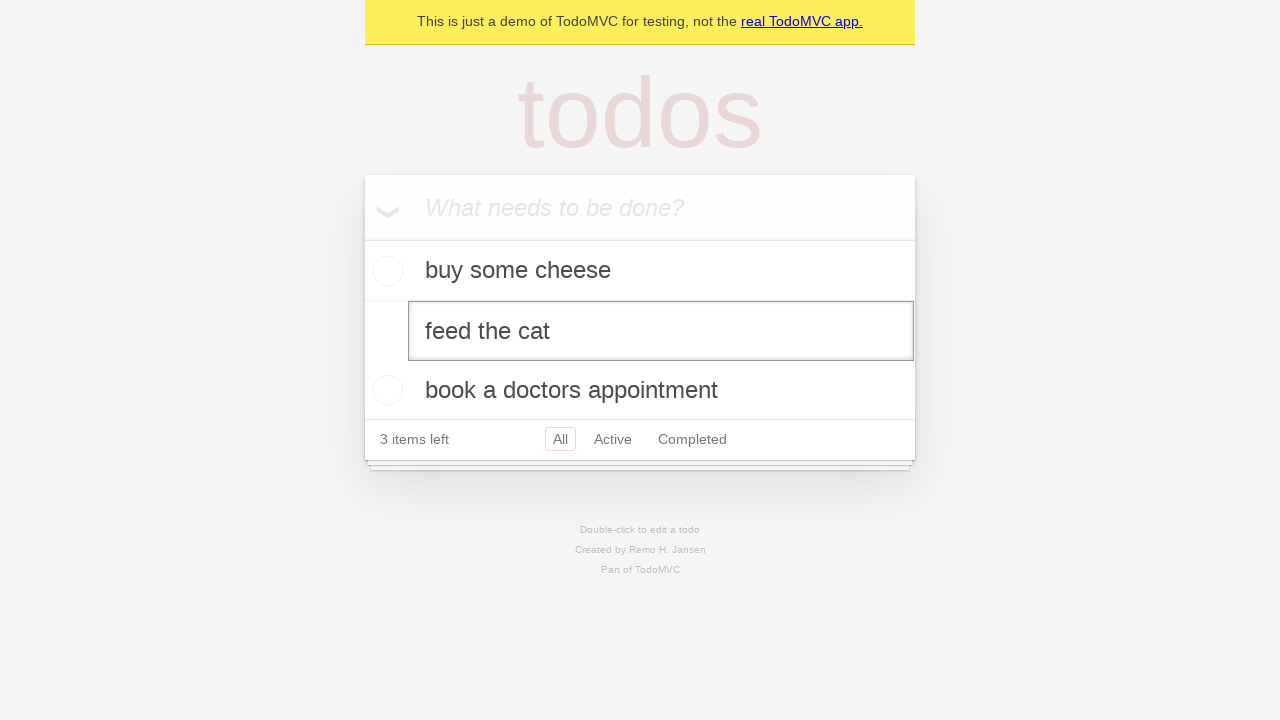

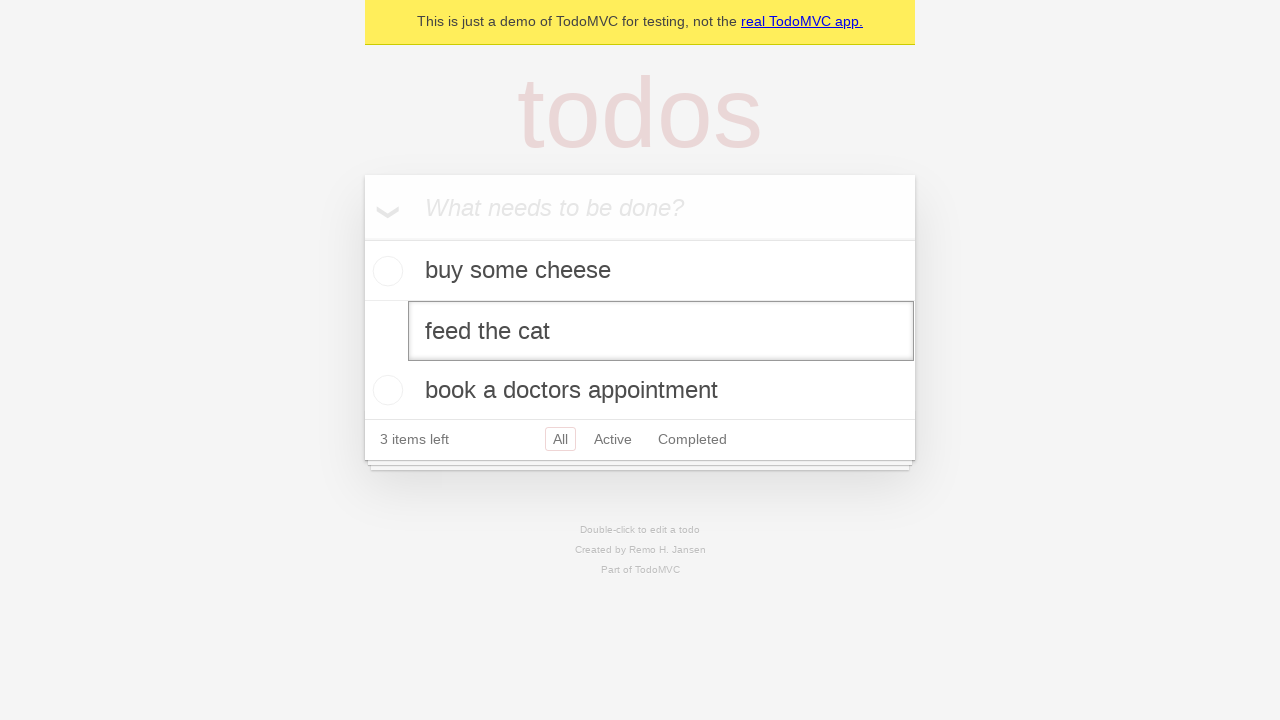